Tests file upload functionality on the-internet.herokuapp.com by uploading a file, submitting the form, and verifying the uploaded filename is displayed

Starting URL: http://the-internet.herokuapp.com/upload

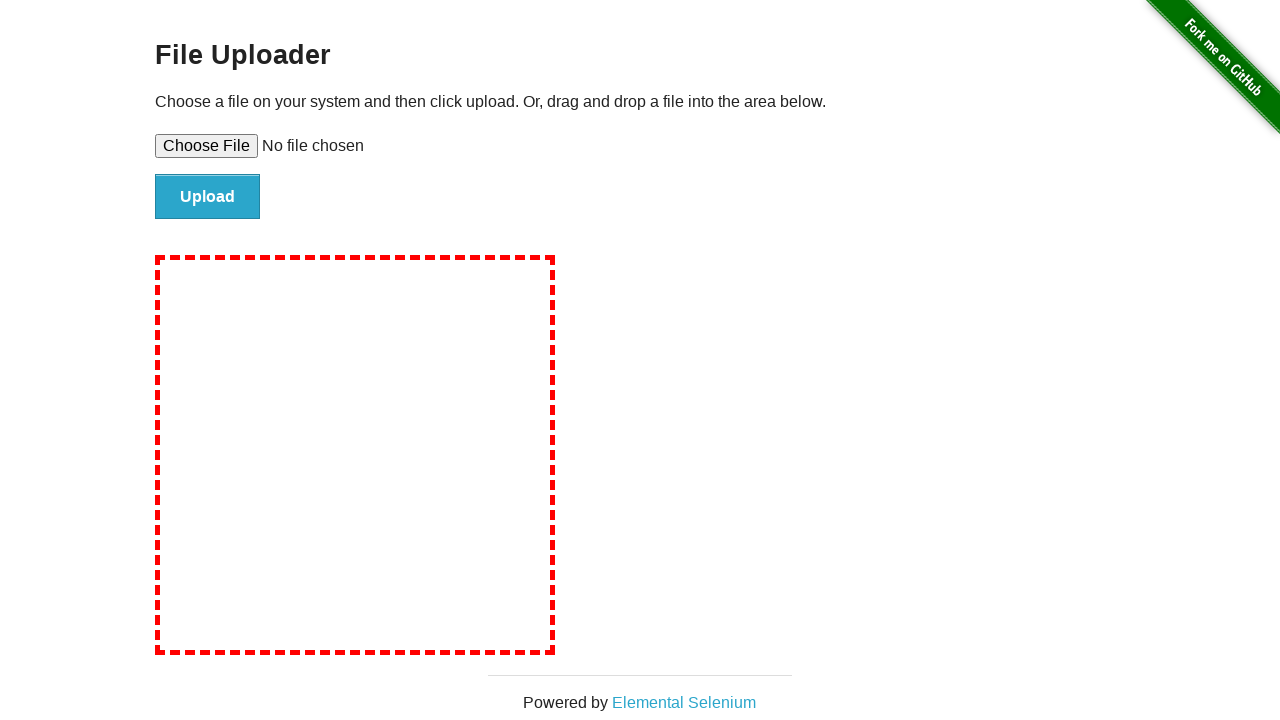

Created temporary test file (test_document.png)
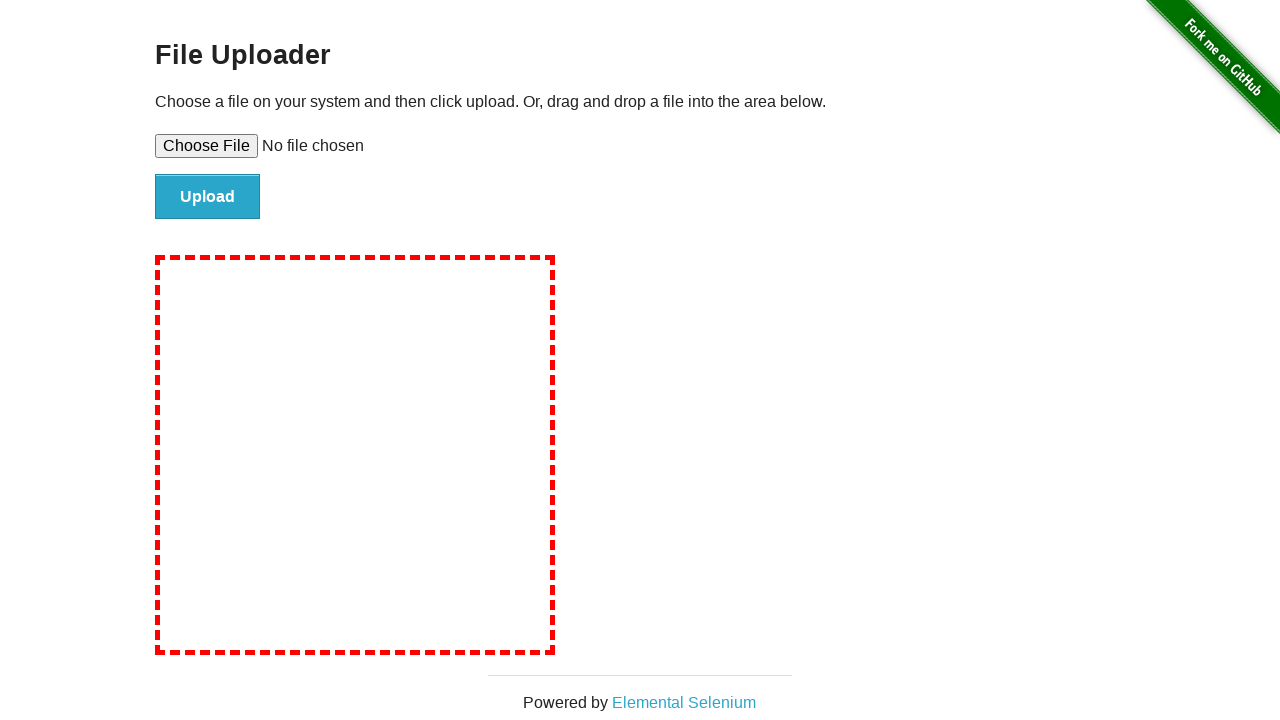

Set file input with test_document.png
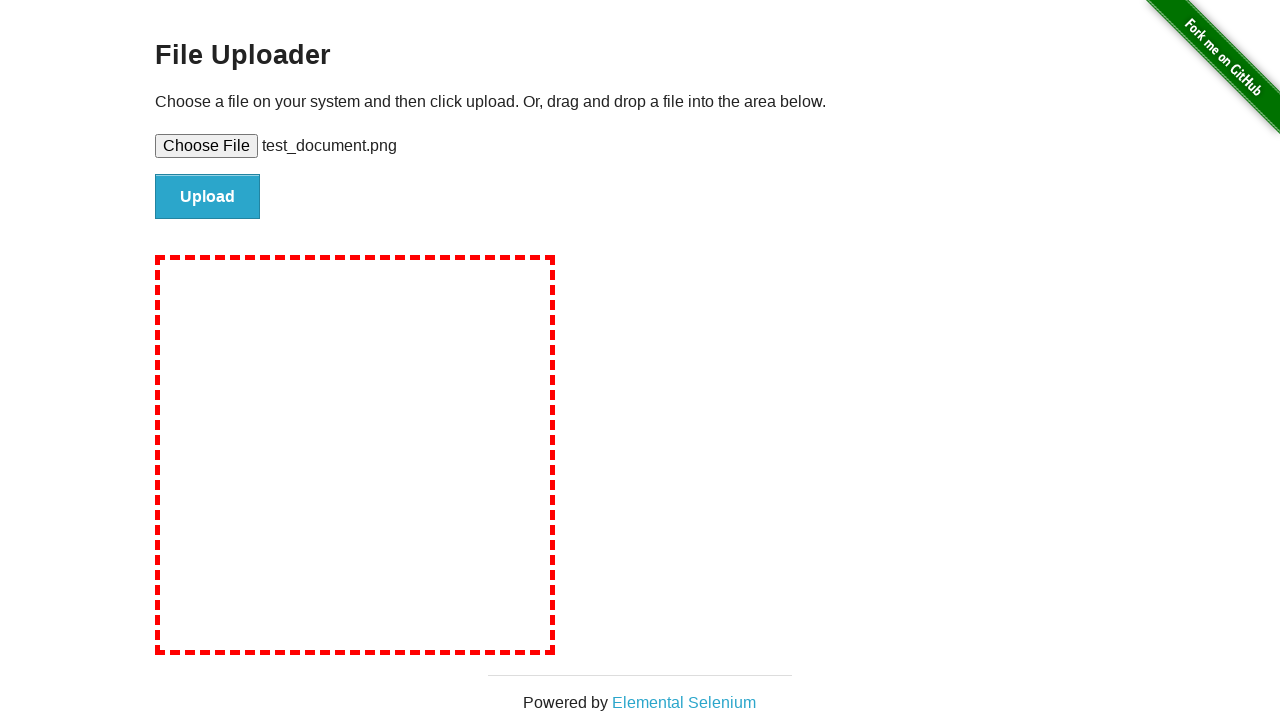

Clicked file submit button at (208, 197) on #file-submit
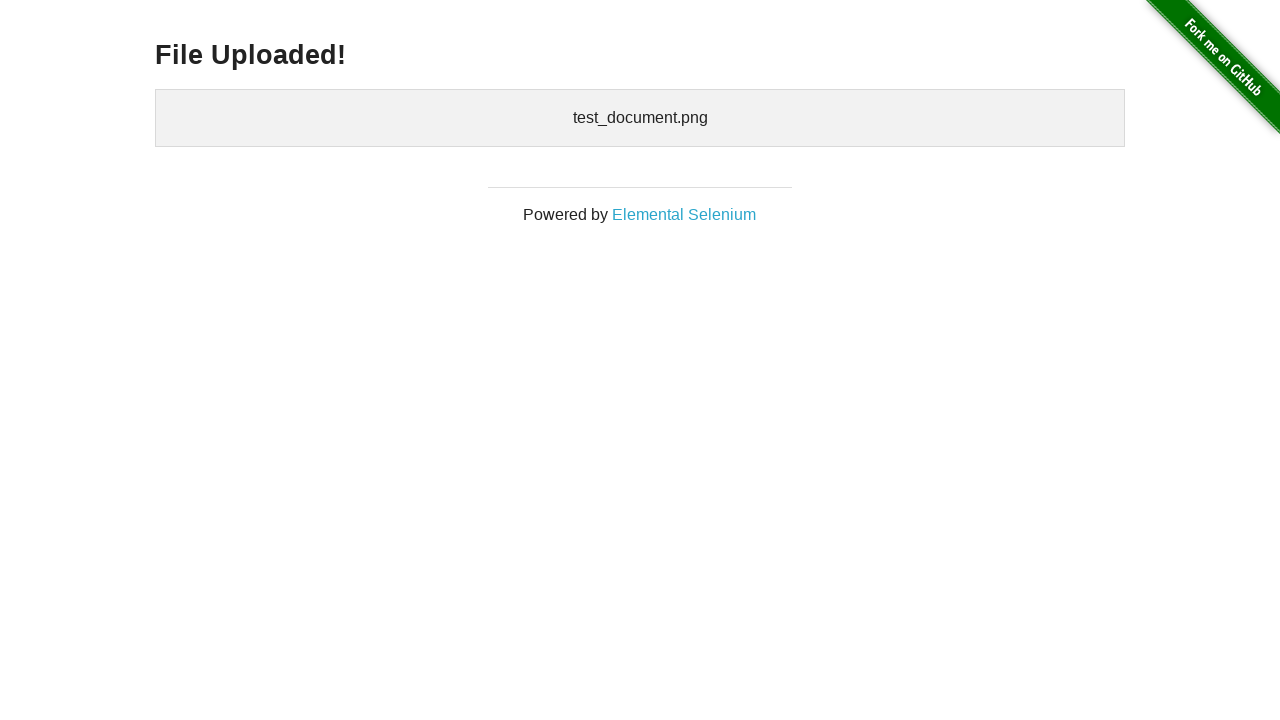

File upload confirmation displayed
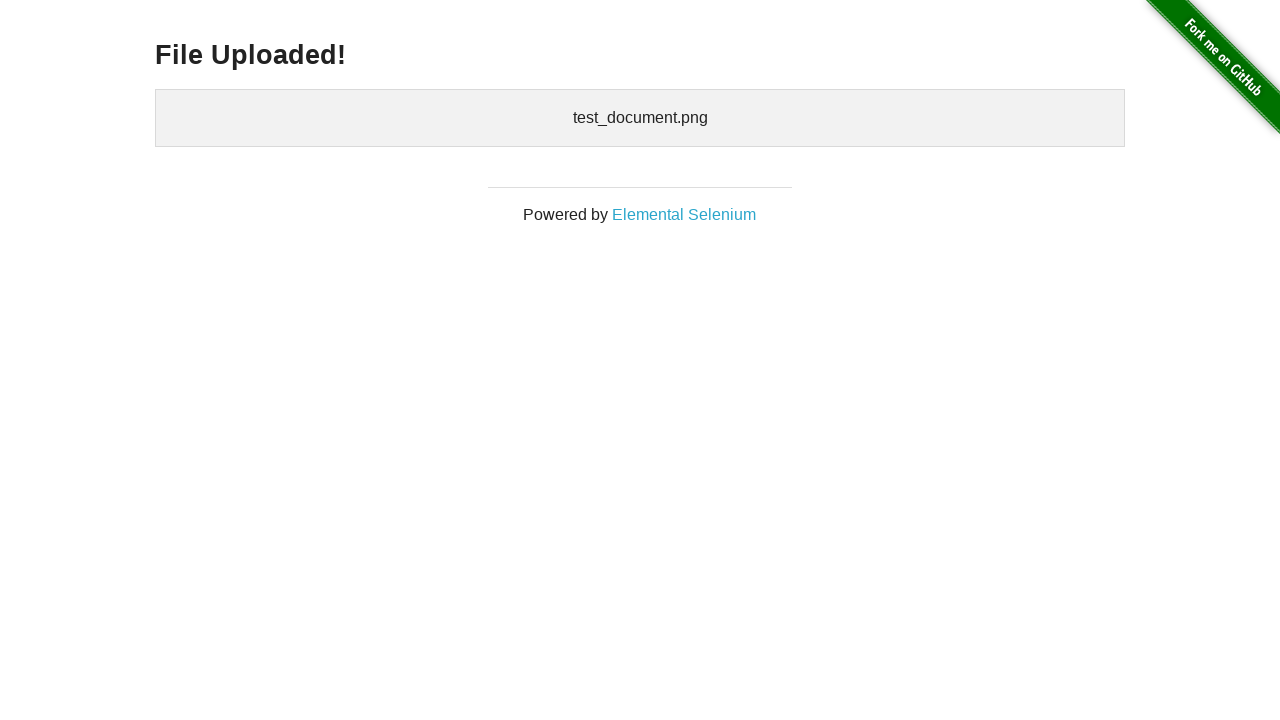

Cleaned up temporary test file
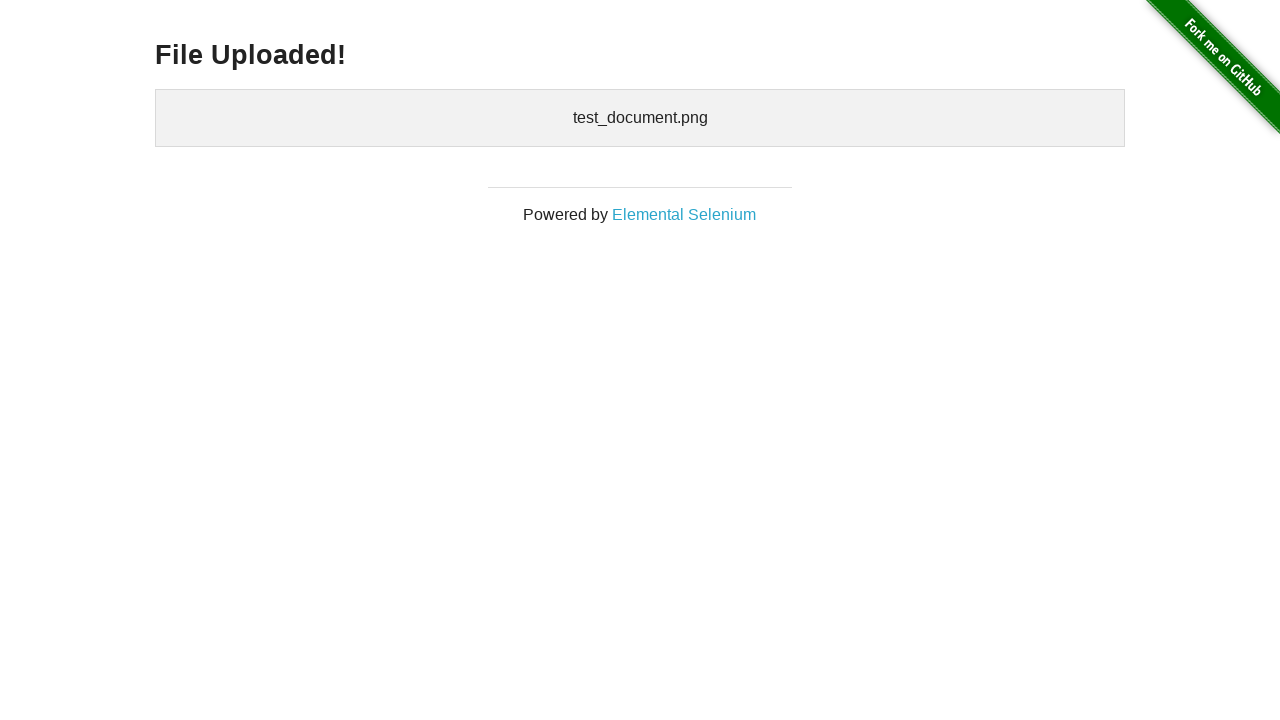

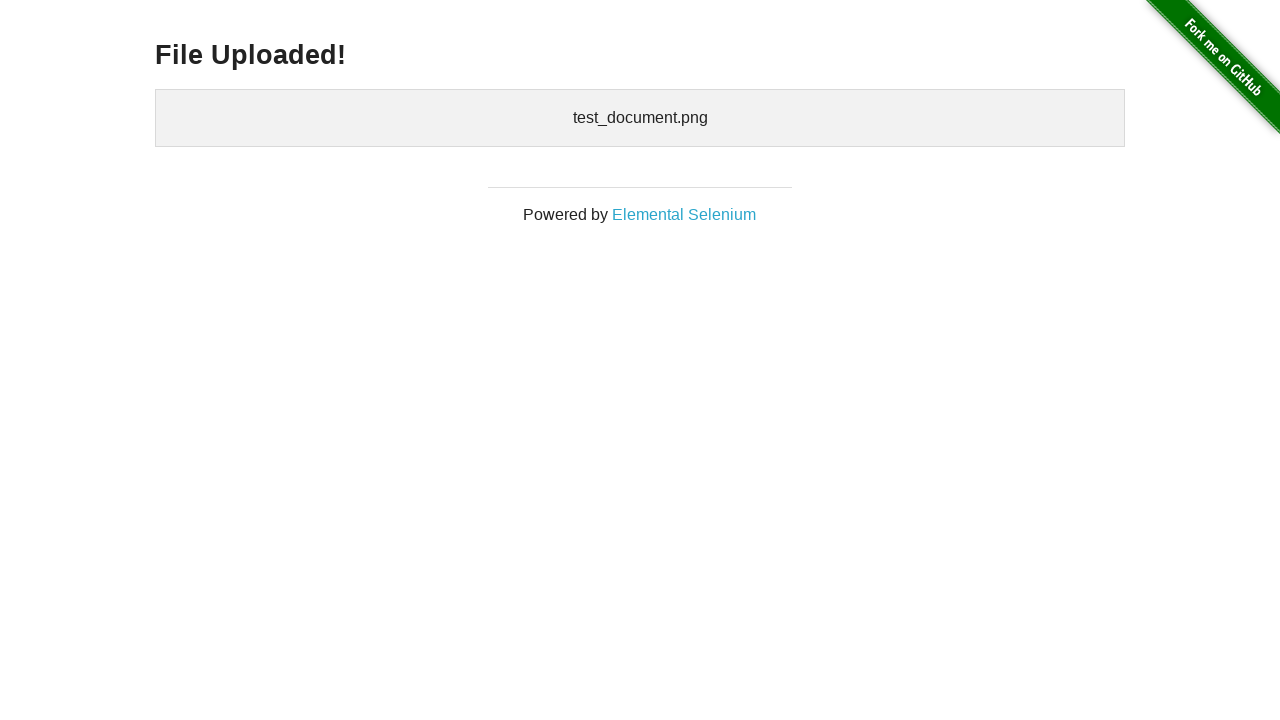